Tests marking all todo items as completed using the toggle all checkbox

Starting URL: https://demo.playwright.dev/todomvc

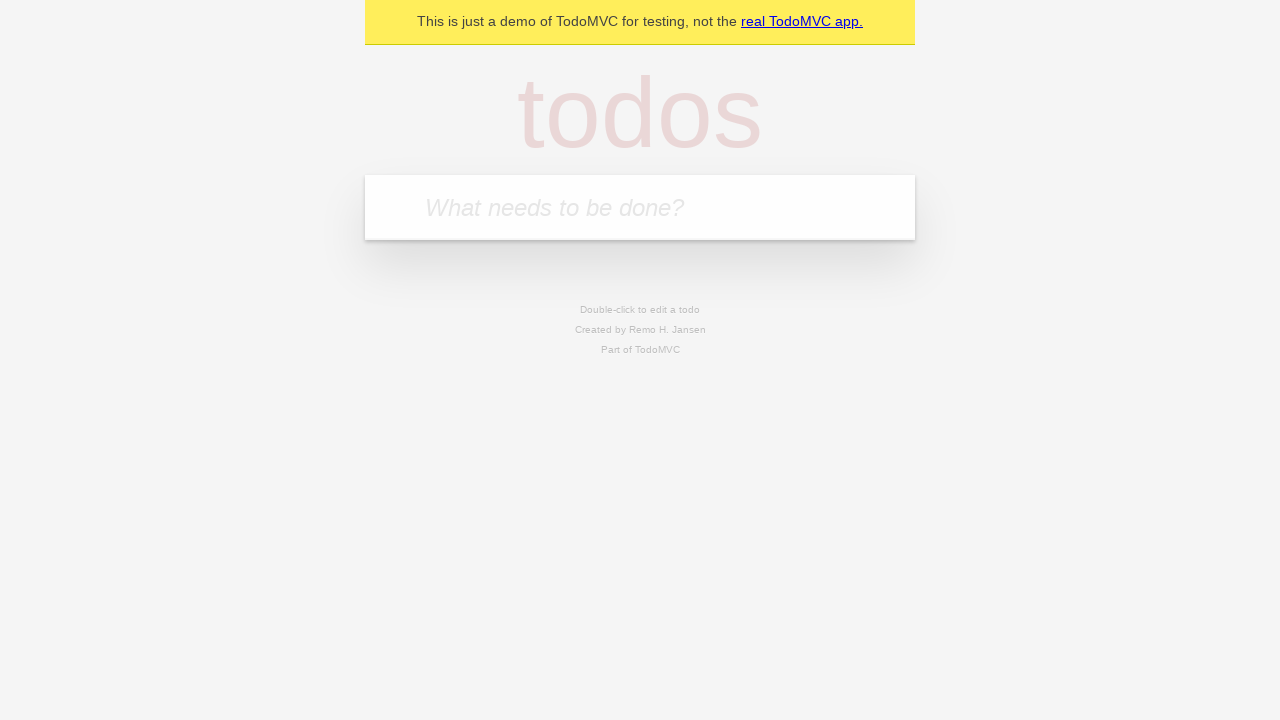

Filled todo input with 'buy some cheese' on internal:attr=[placeholder="What needs to be done?"i]
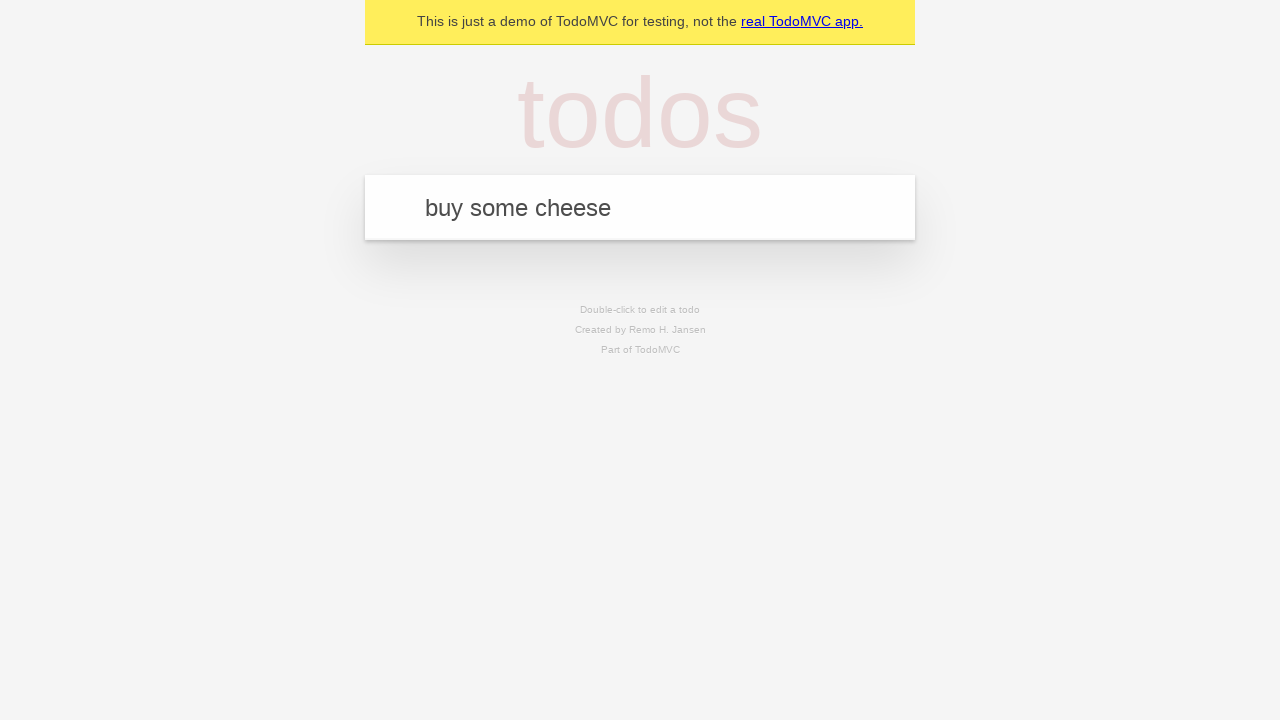

Pressed Enter to add todo 'buy some cheese' on internal:attr=[placeholder="What needs to be done?"i]
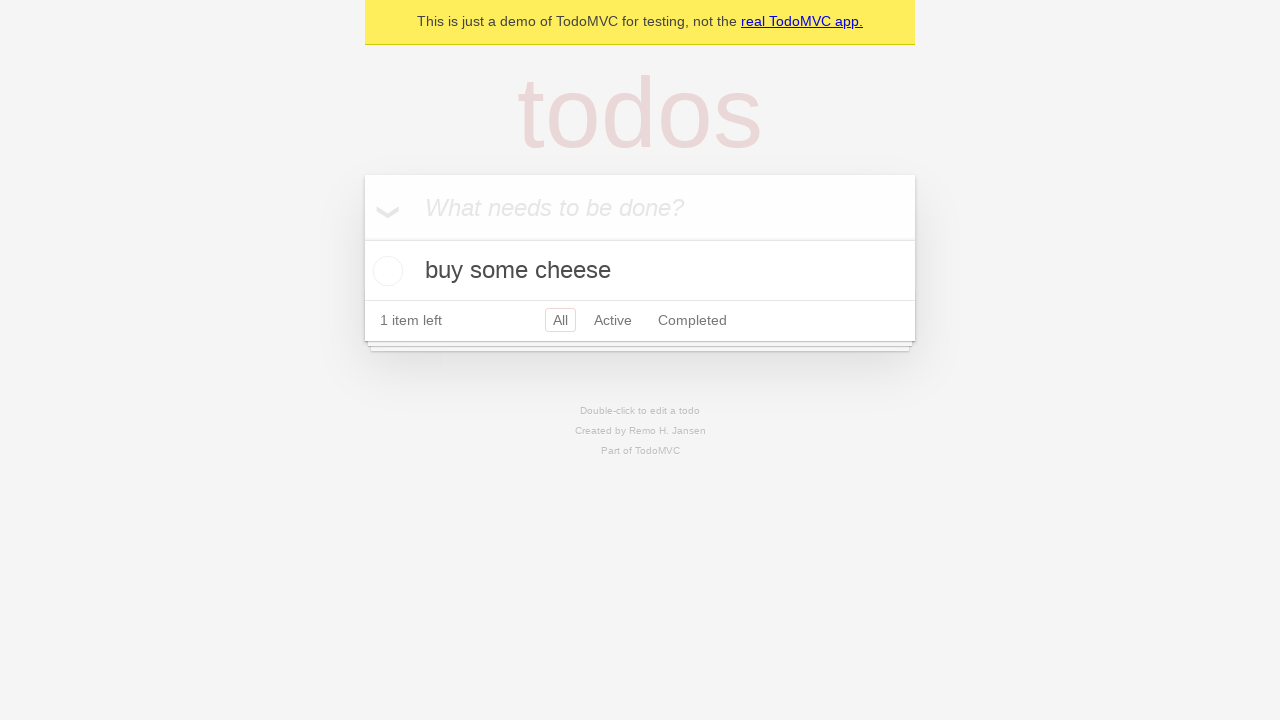

Filled todo input with 'feed the cat' on internal:attr=[placeholder="What needs to be done?"i]
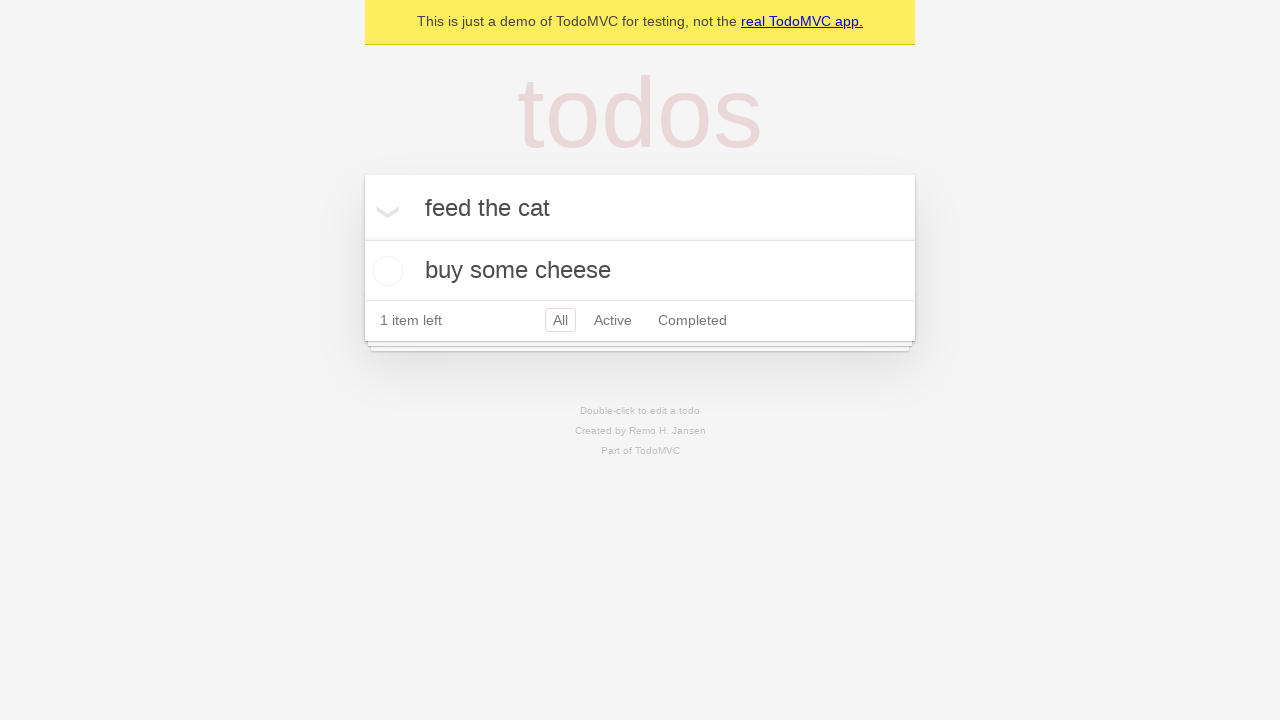

Pressed Enter to add todo 'feed the cat' on internal:attr=[placeholder="What needs to be done?"i]
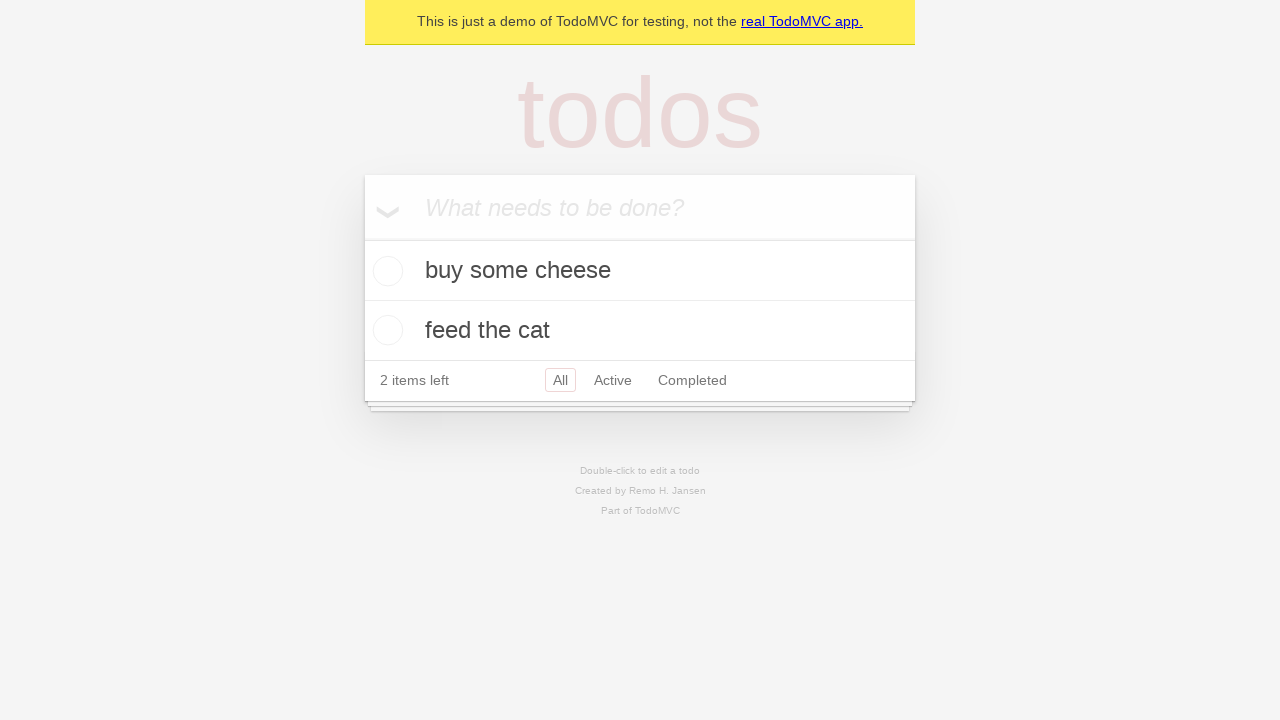

Filled todo input with 'book a doctors appointment' on internal:attr=[placeholder="What needs to be done?"i]
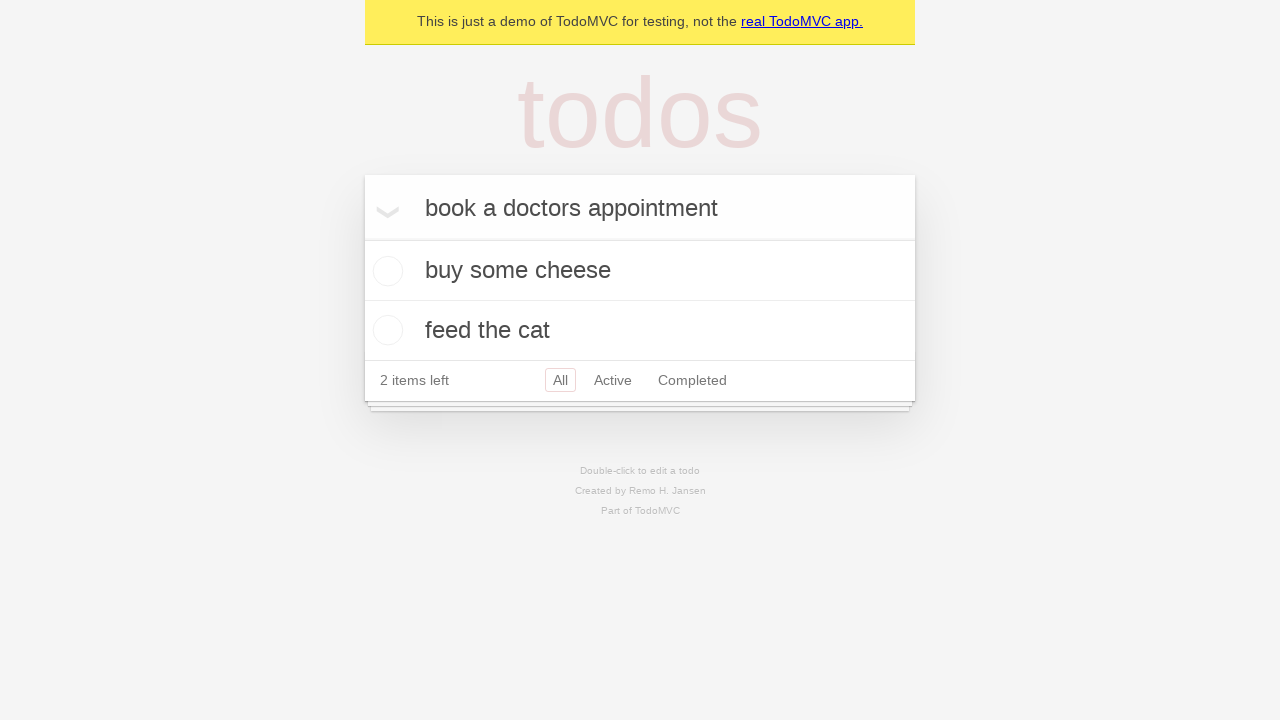

Pressed Enter to add todo 'book a doctors appointment' on internal:attr=[placeholder="What needs to be done?"i]
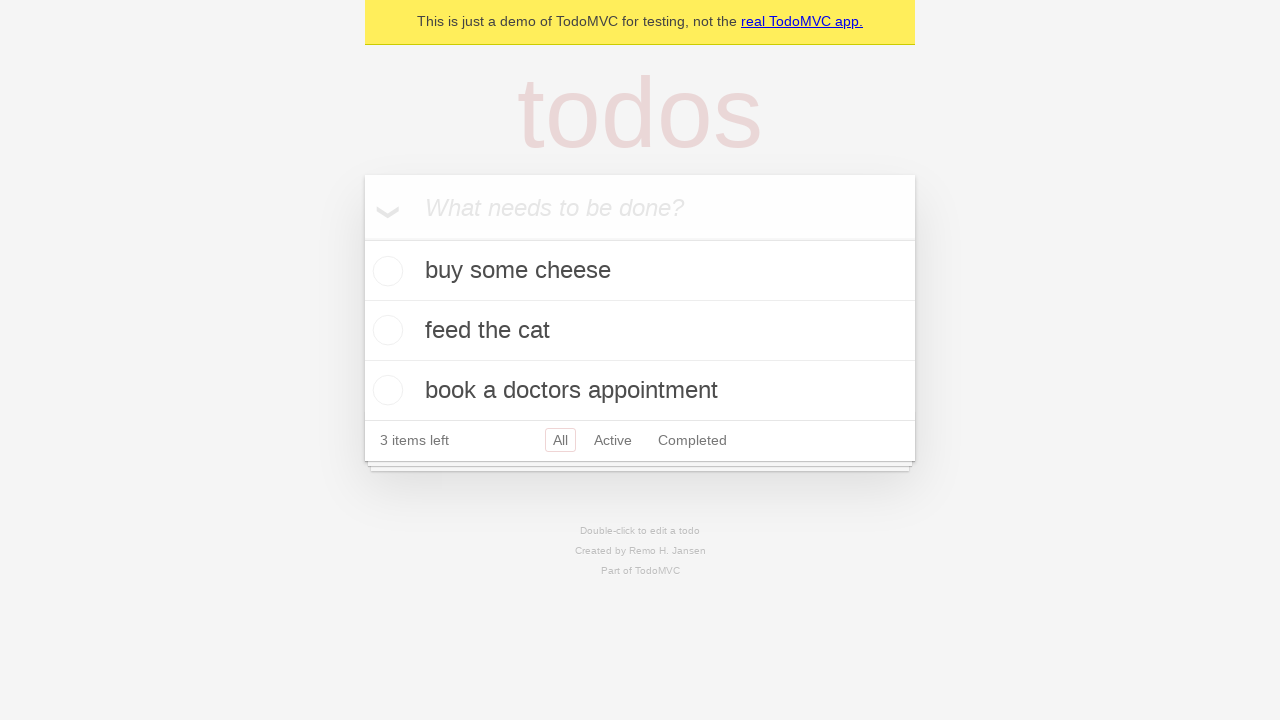

Clicked 'Mark all as complete' checkbox to mark all todos as completed at (362, 238) on internal:label="Mark all as complete"i
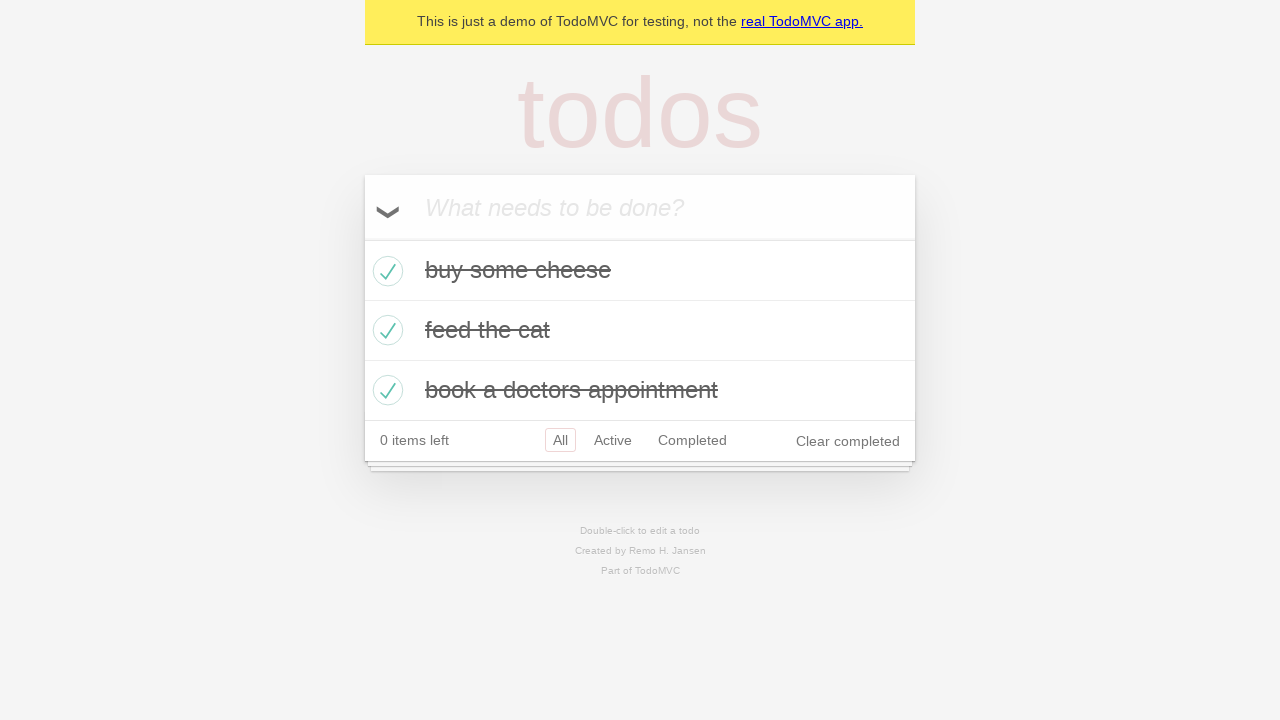

Verified all todo items are marked as completed
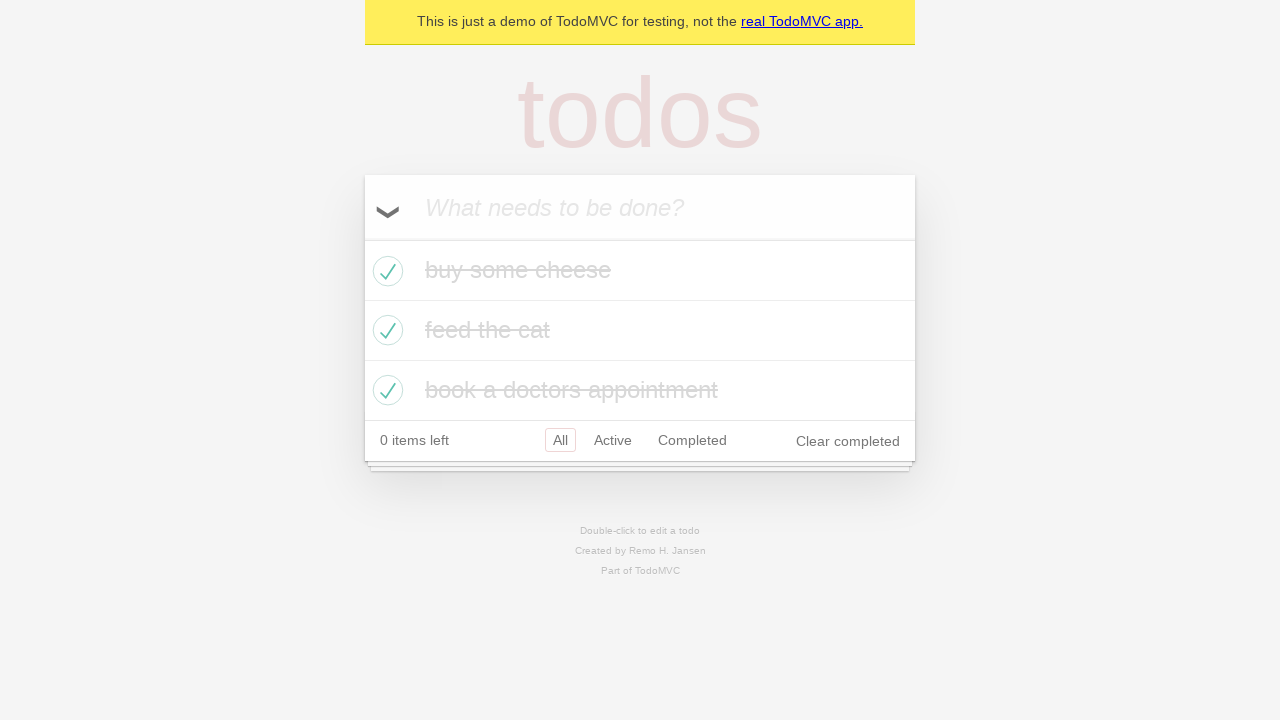

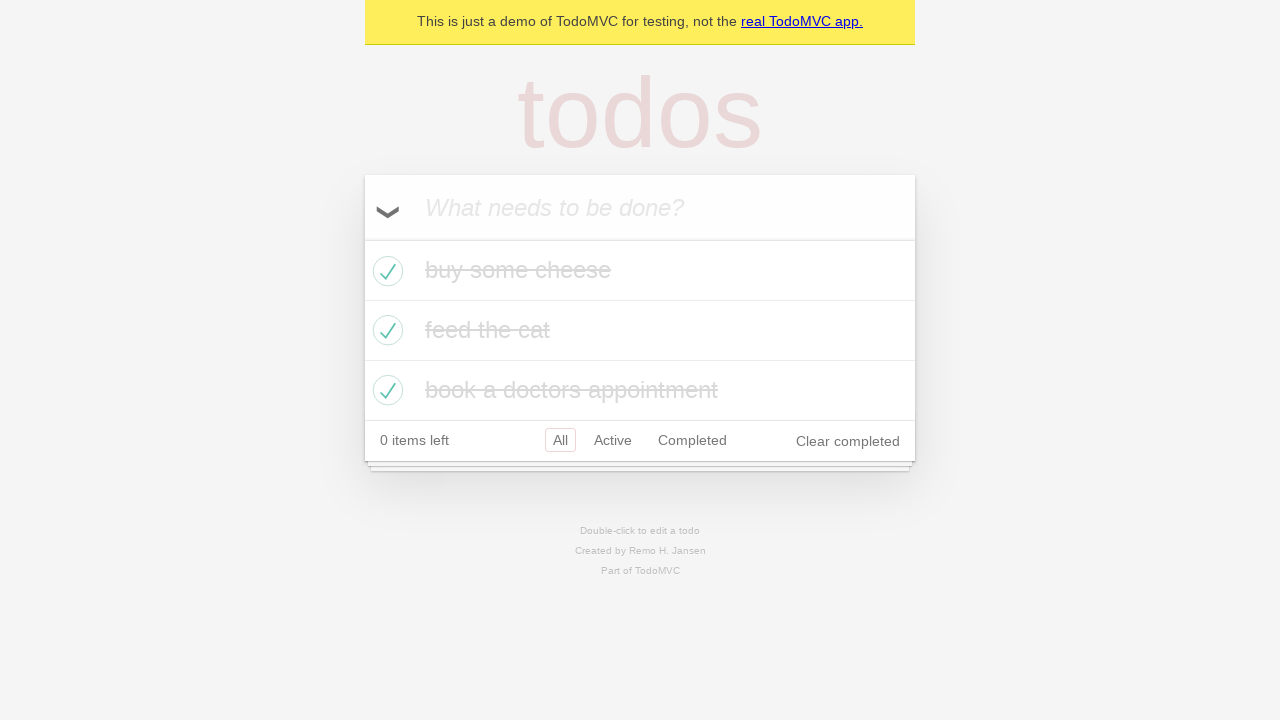